Tests the Context Menu link by clicking it and verifying the page loads with expected content

Starting URL: https://the-internet.herokuapp.com/

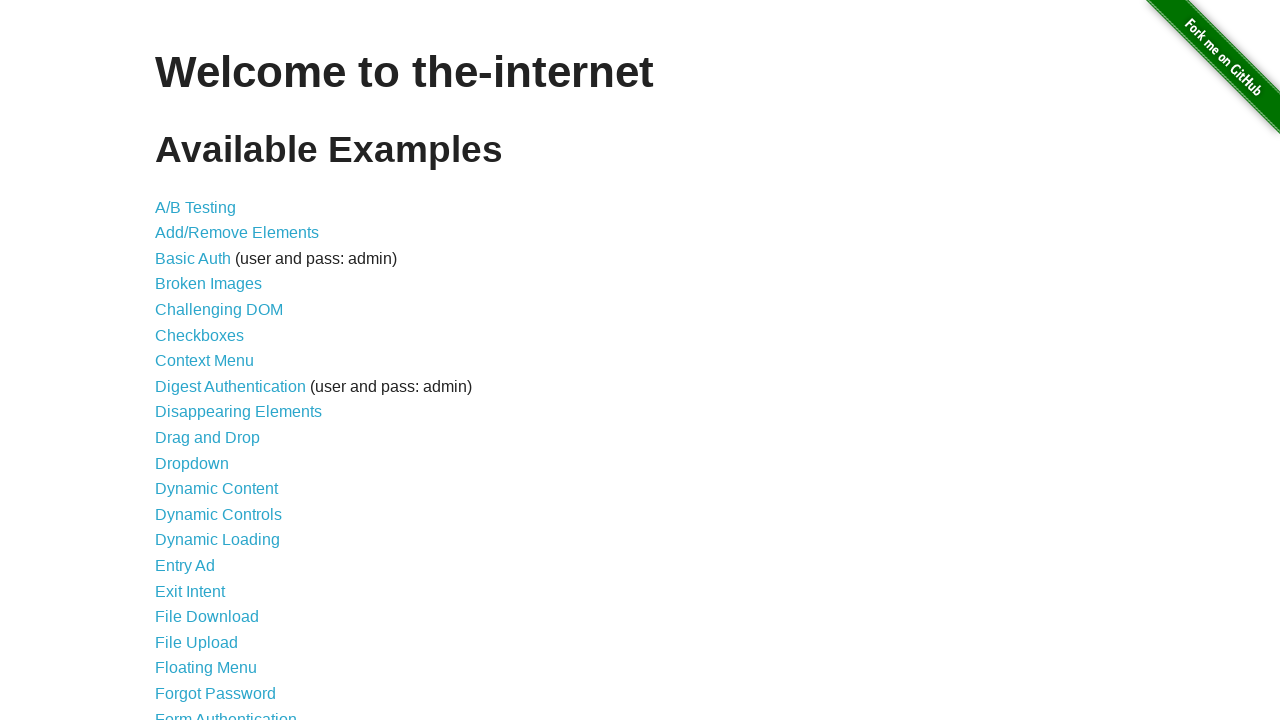

Clicked the Context Menu link at (204, 361) on a >> internal:has-text="Context Menu"i
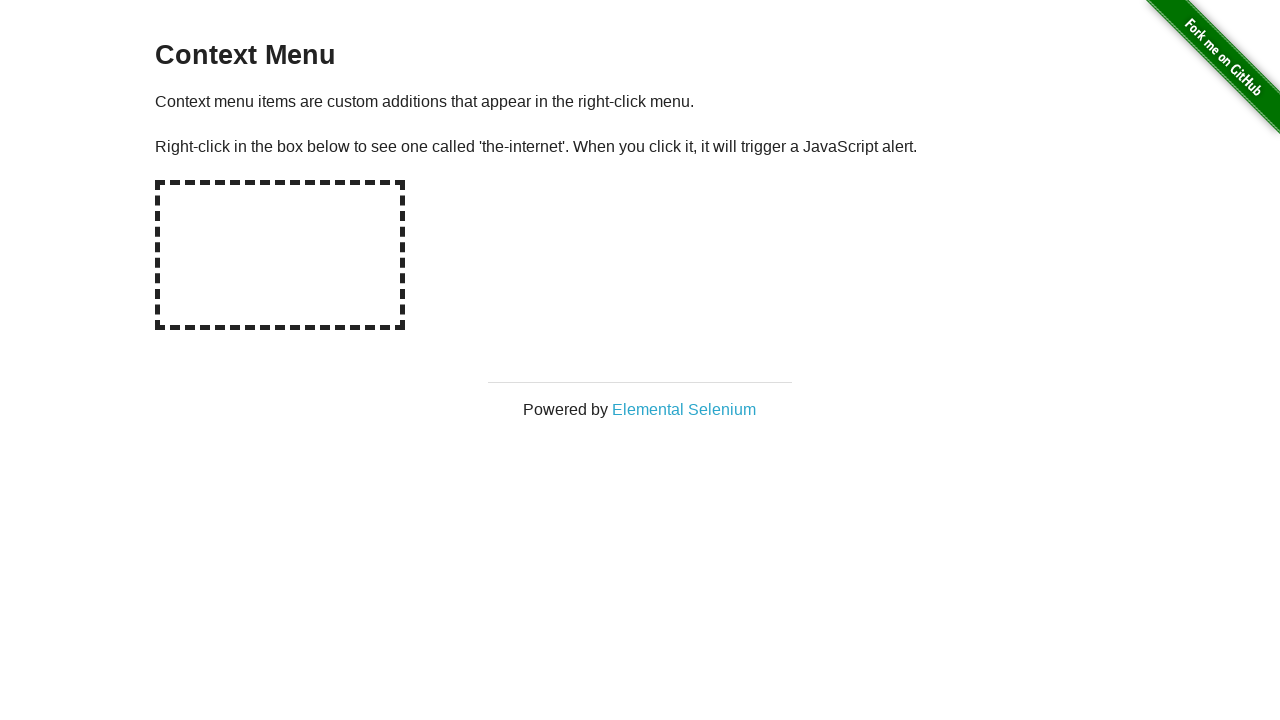

Context Menu page loaded successfully
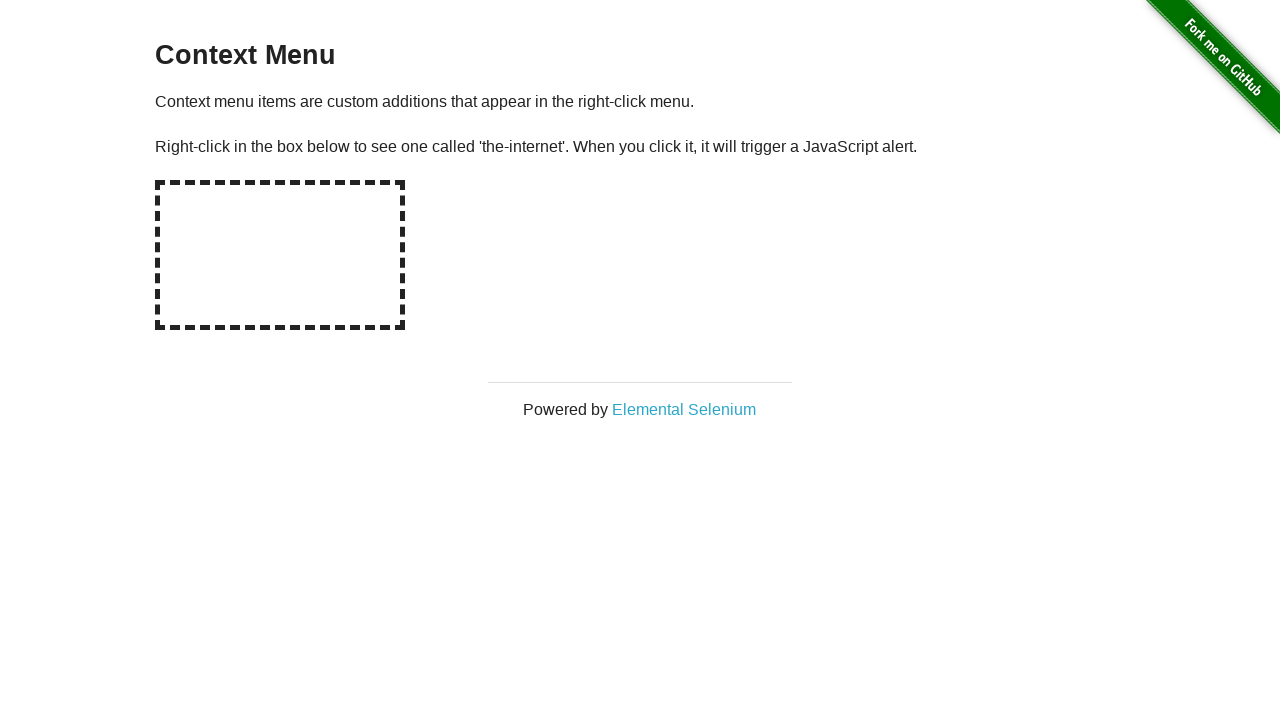

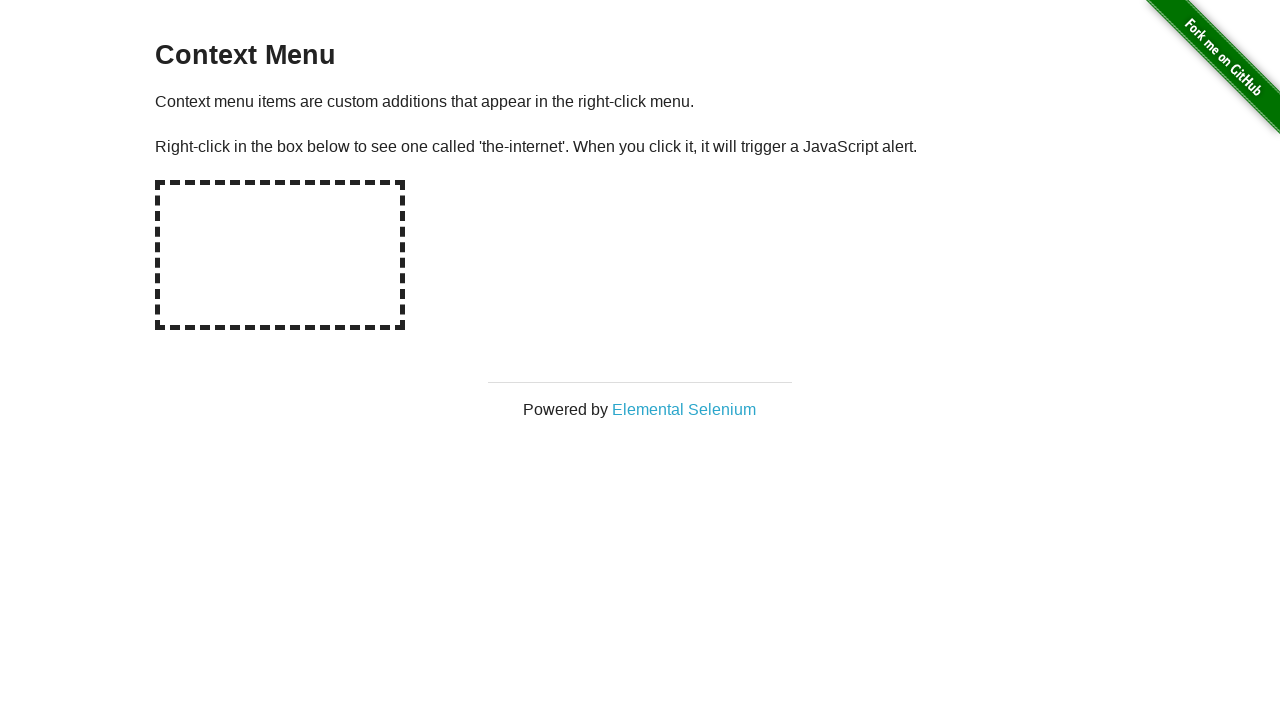